Tests that whitespace is trimmed from edited todo text.

Starting URL: https://demo.playwright.dev/todomvc

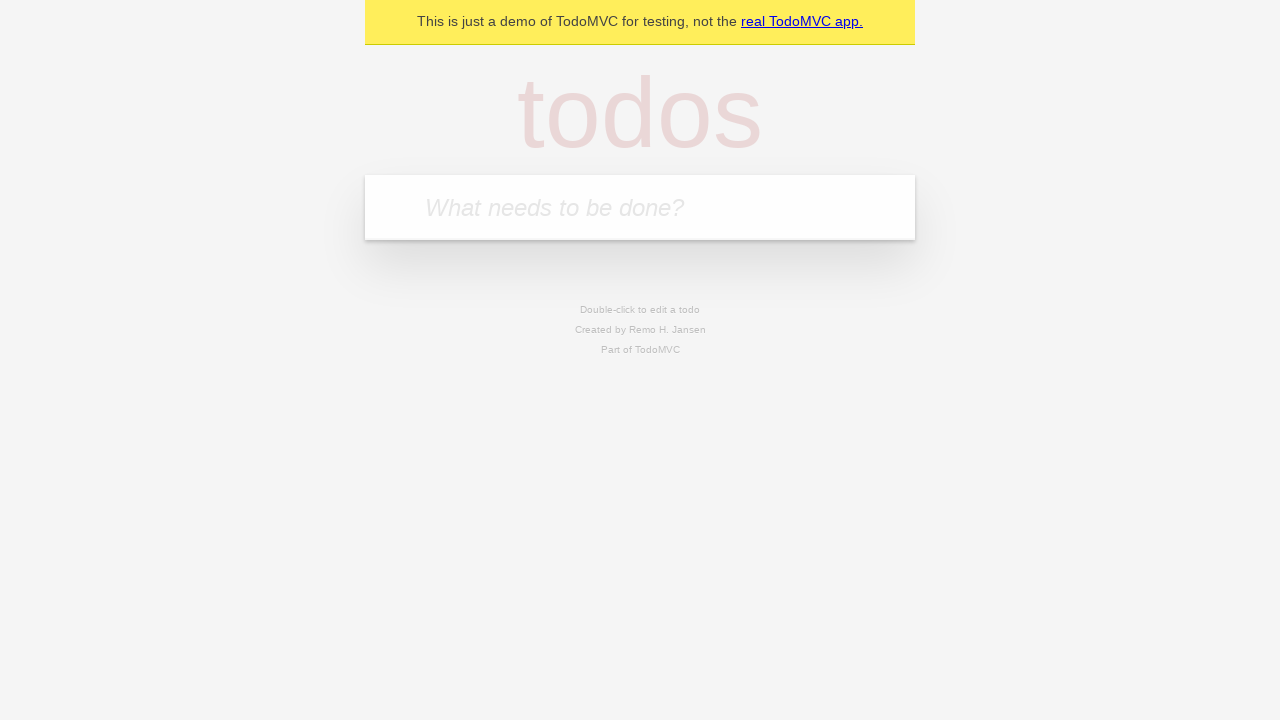

Filled todo input with 'buy some cheese' on internal:attr=[placeholder="What needs to be done?"i]
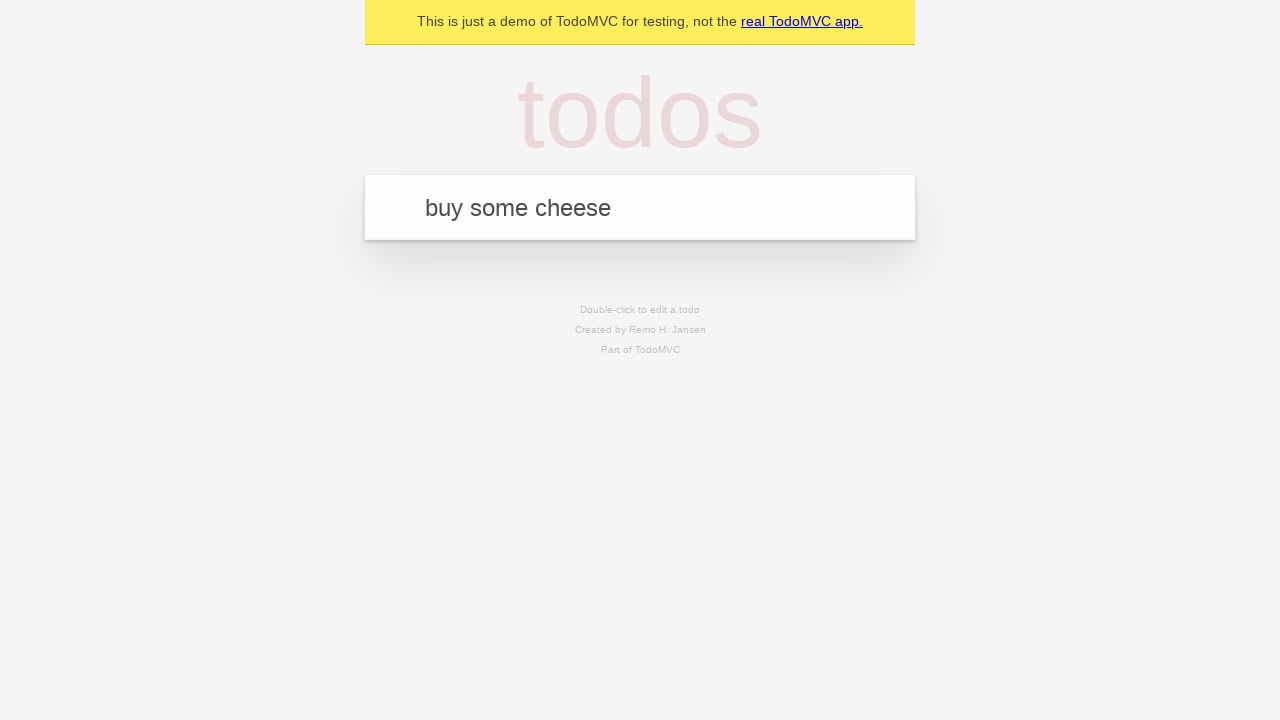

Pressed Enter to create first todo on internal:attr=[placeholder="What needs to be done?"i]
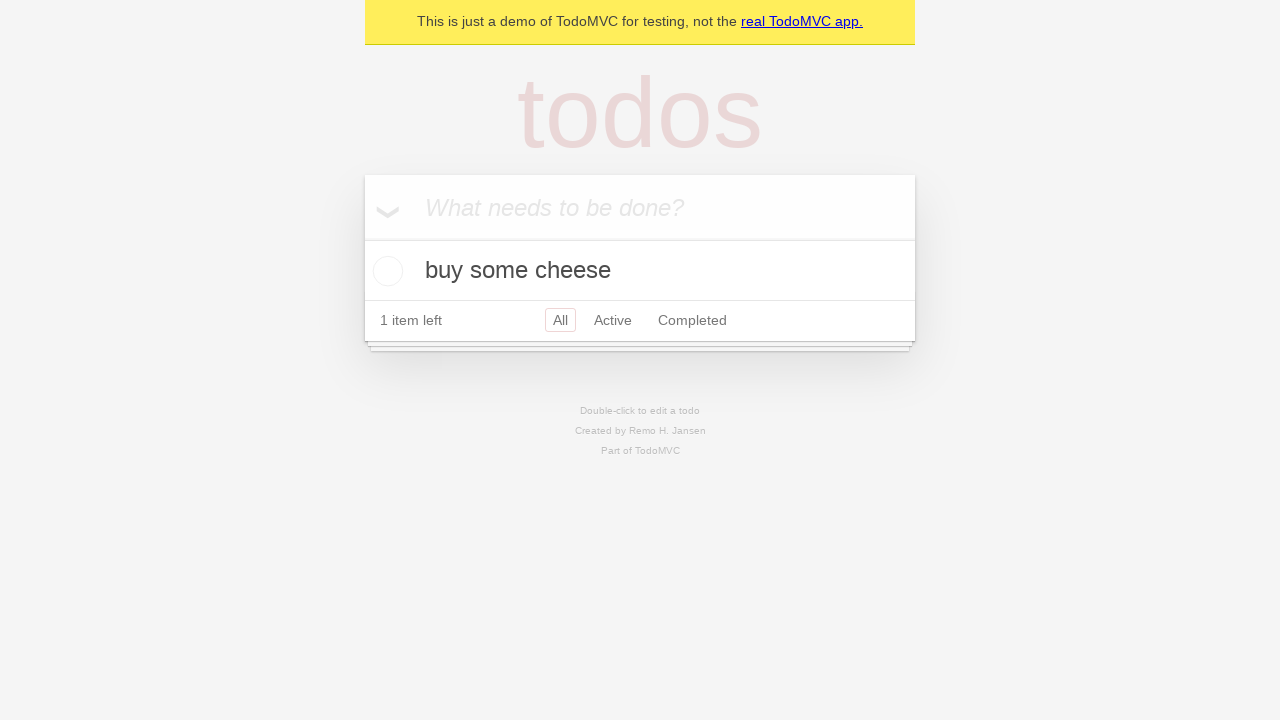

Filled todo input with 'feed the cat' on internal:attr=[placeholder="What needs to be done?"i]
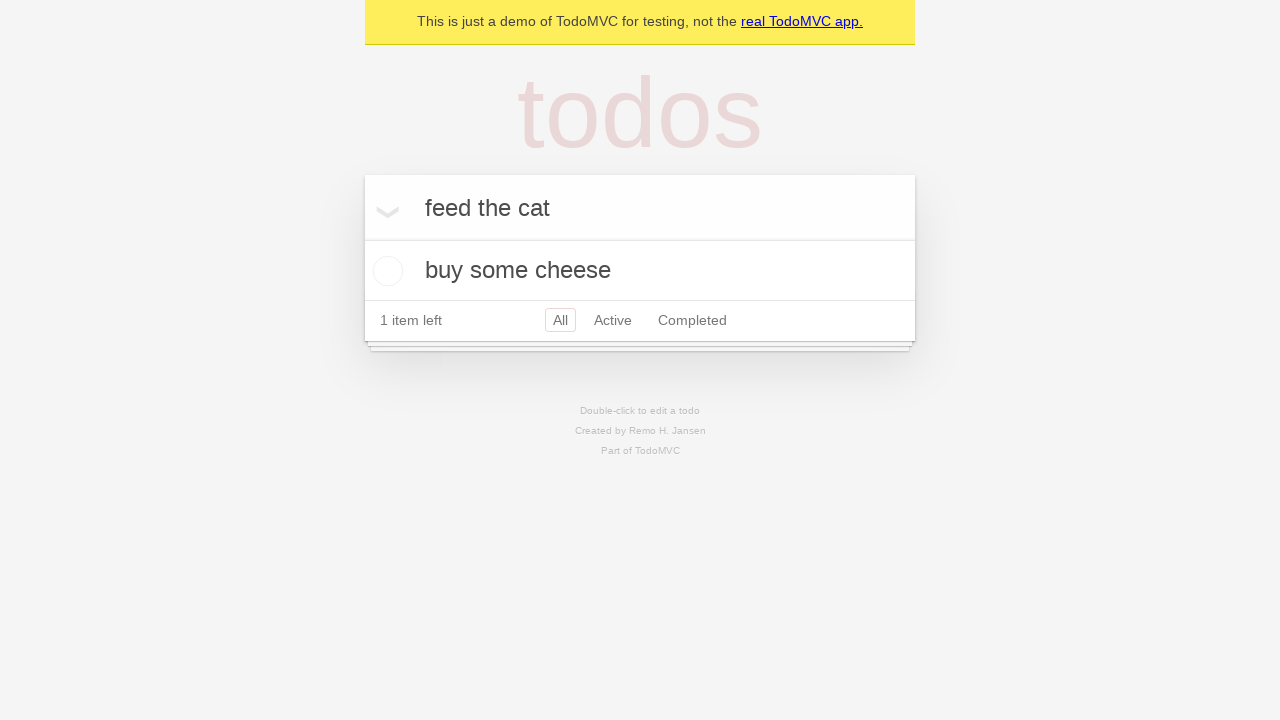

Pressed Enter to create second todo on internal:attr=[placeholder="What needs to be done?"i]
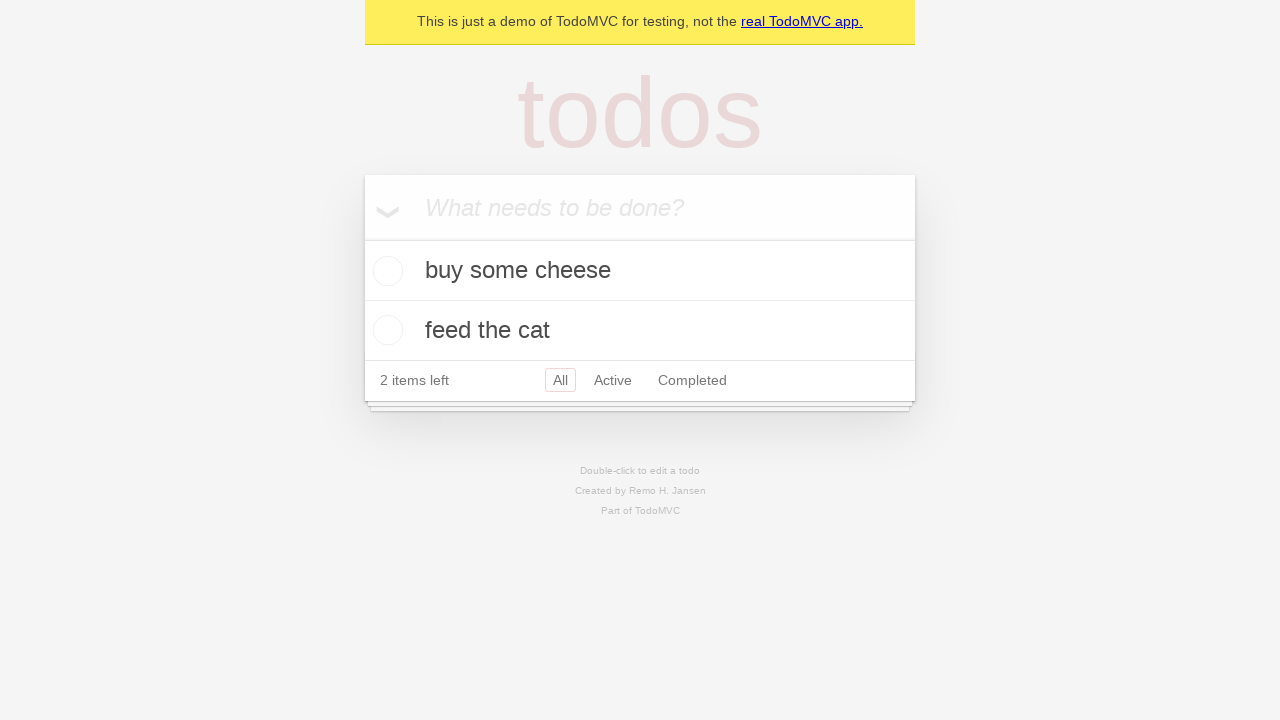

Filled todo input with 'book a doctors appointment' on internal:attr=[placeholder="What needs to be done?"i]
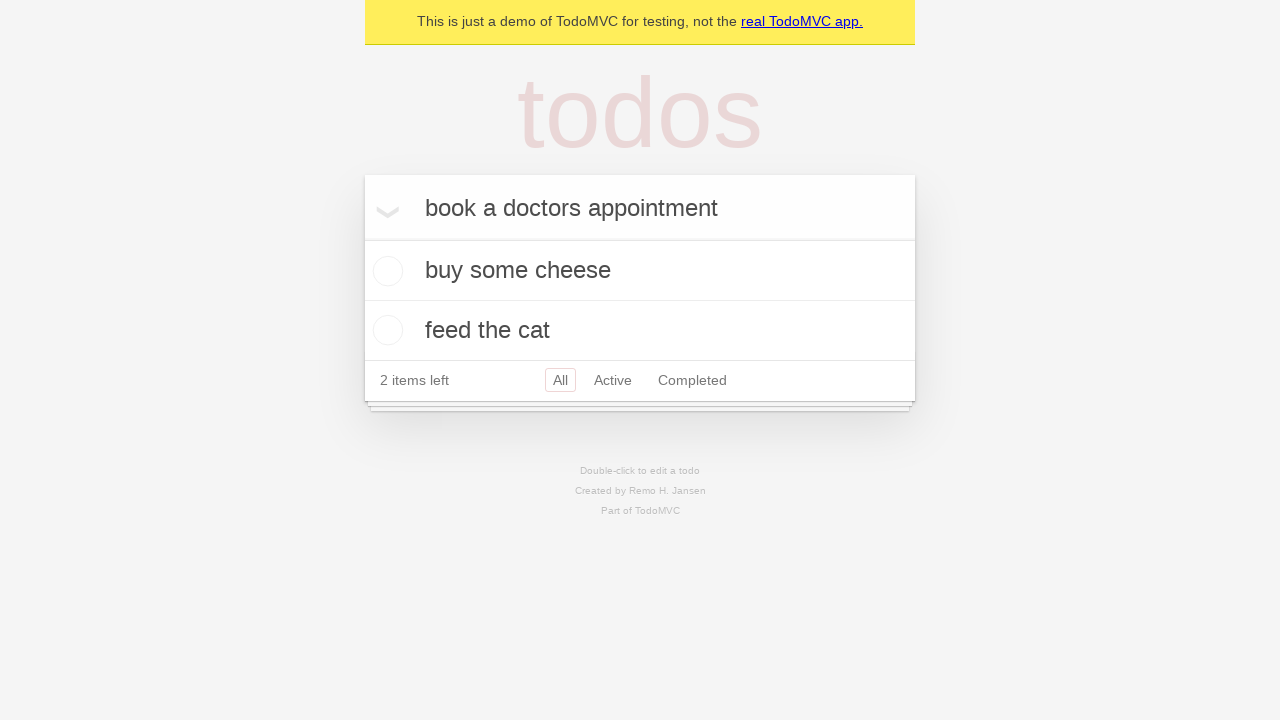

Pressed Enter to create third todo on internal:attr=[placeholder="What needs to be done?"i]
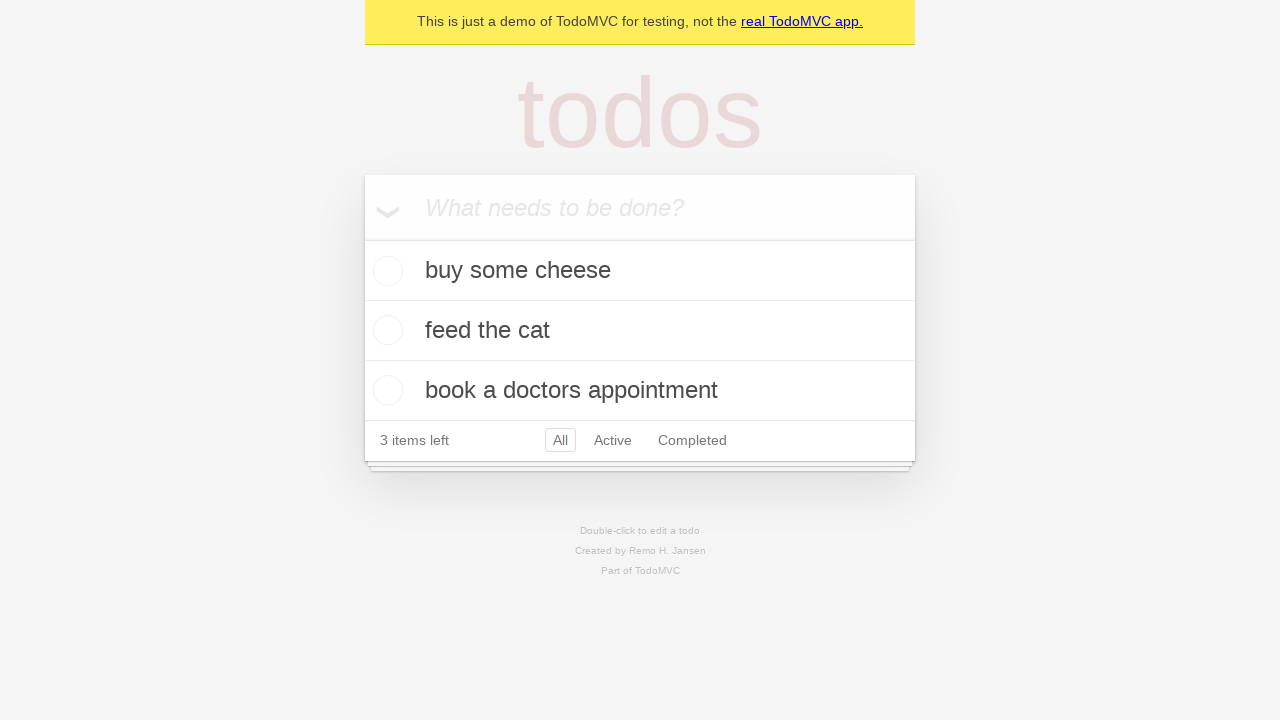

Double-clicked second todo item to enter edit mode at (640, 331) on internal:testid=[data-testid="todo-item"s] >> nth=1
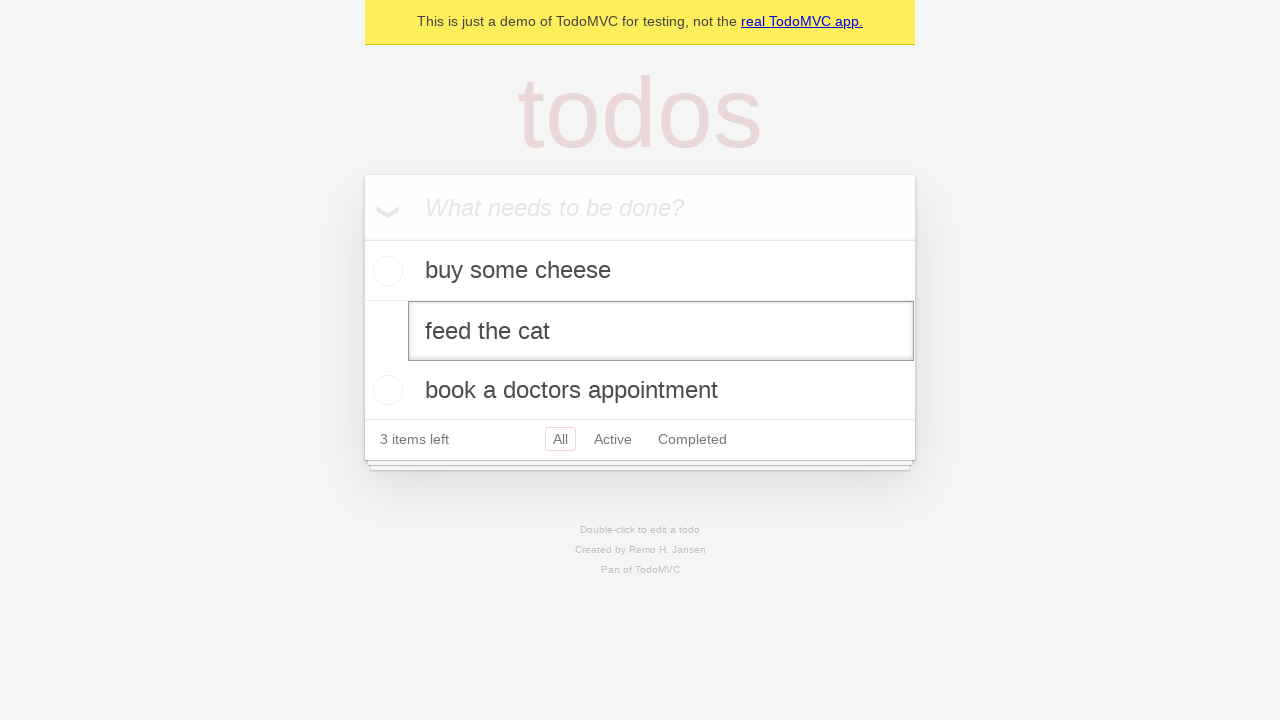

Filled edit field with whitespace-padded text '    buy some sausages    ' on internal:testid=[data-testid="todo-item"s] >> nth=1 >> internal:role=textbox[nam
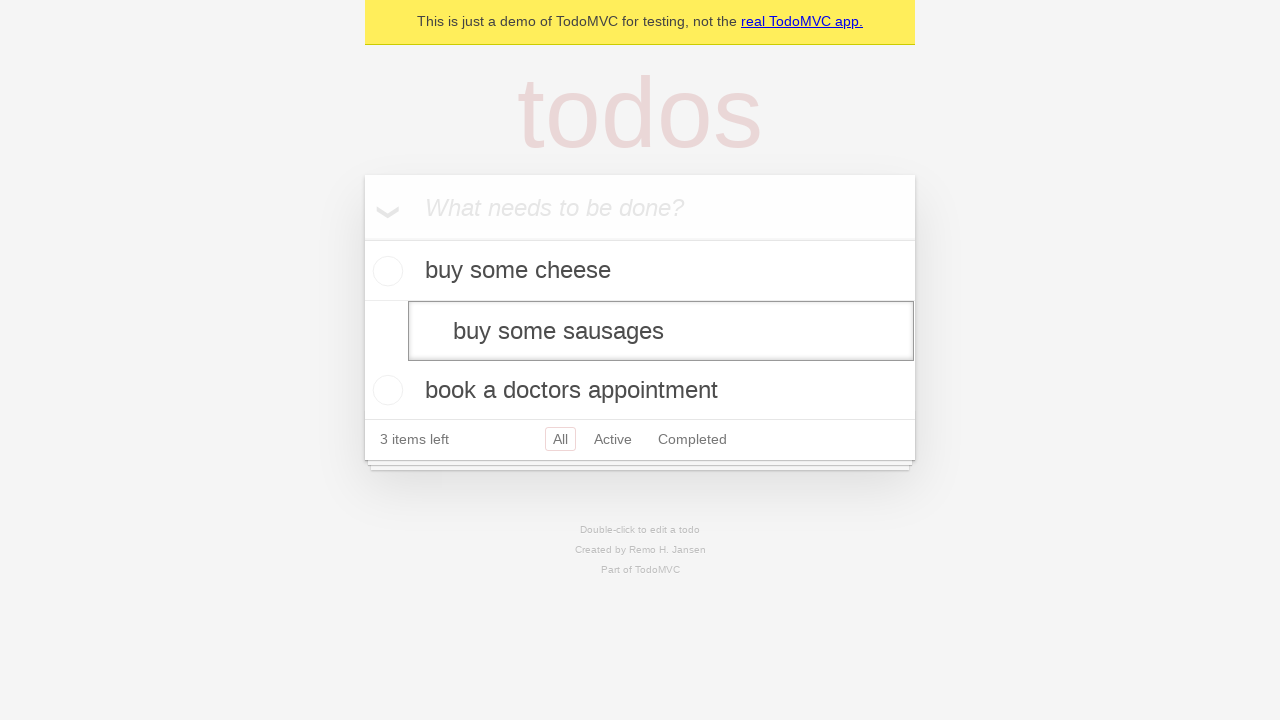

Pressed Enter to submit edited todo with trimmed whitespace on internal:testid=[data-testid="todo-item"s] >> nth=1 >> internal:role=textbox[nam
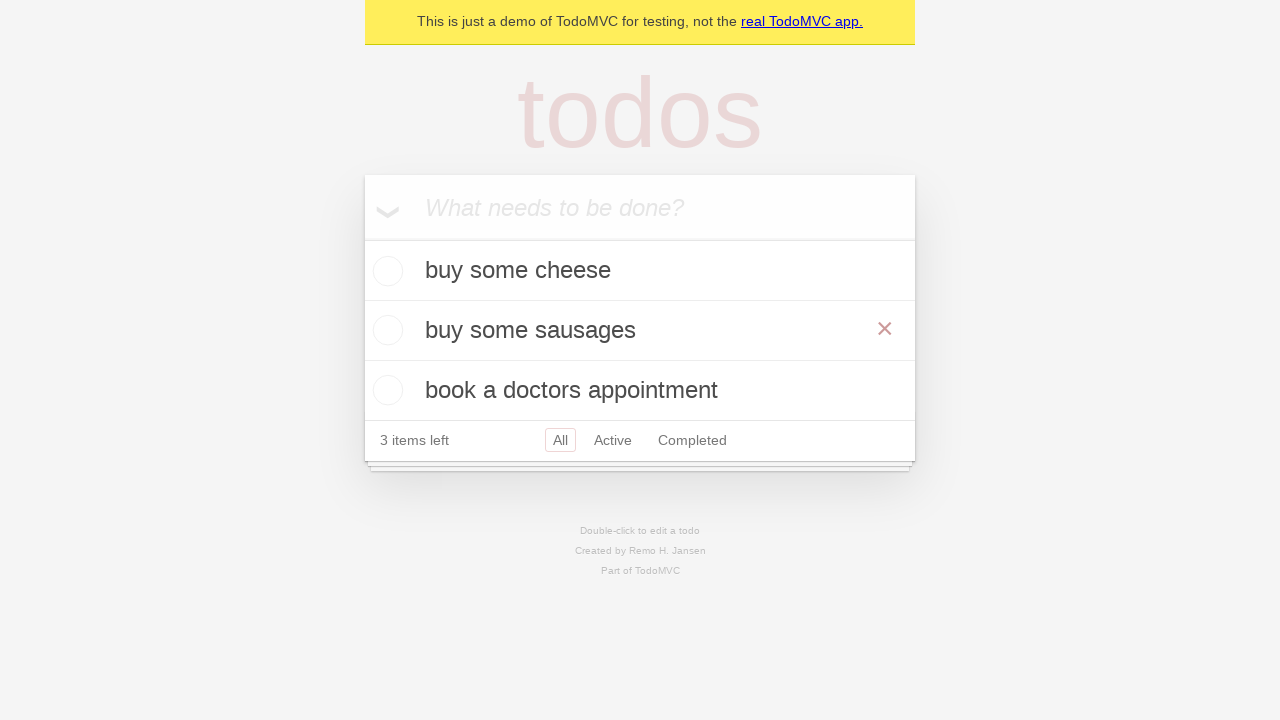

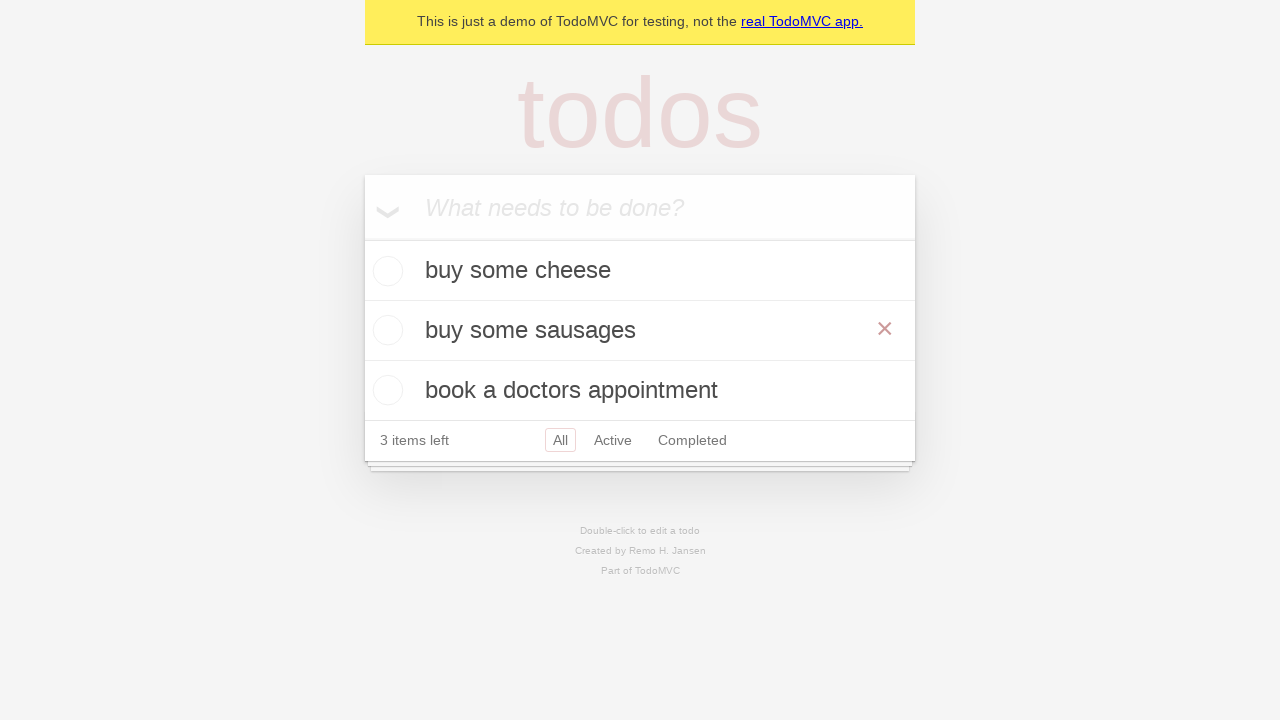